Tests ACT vehicle registration lookup by entering a plate number, accepting privacy terms, and submitting the form to check registration status.

Starting URL: https://rego.act.gov.au/regosoawicket/public/reg/FindRegistrationPage?0

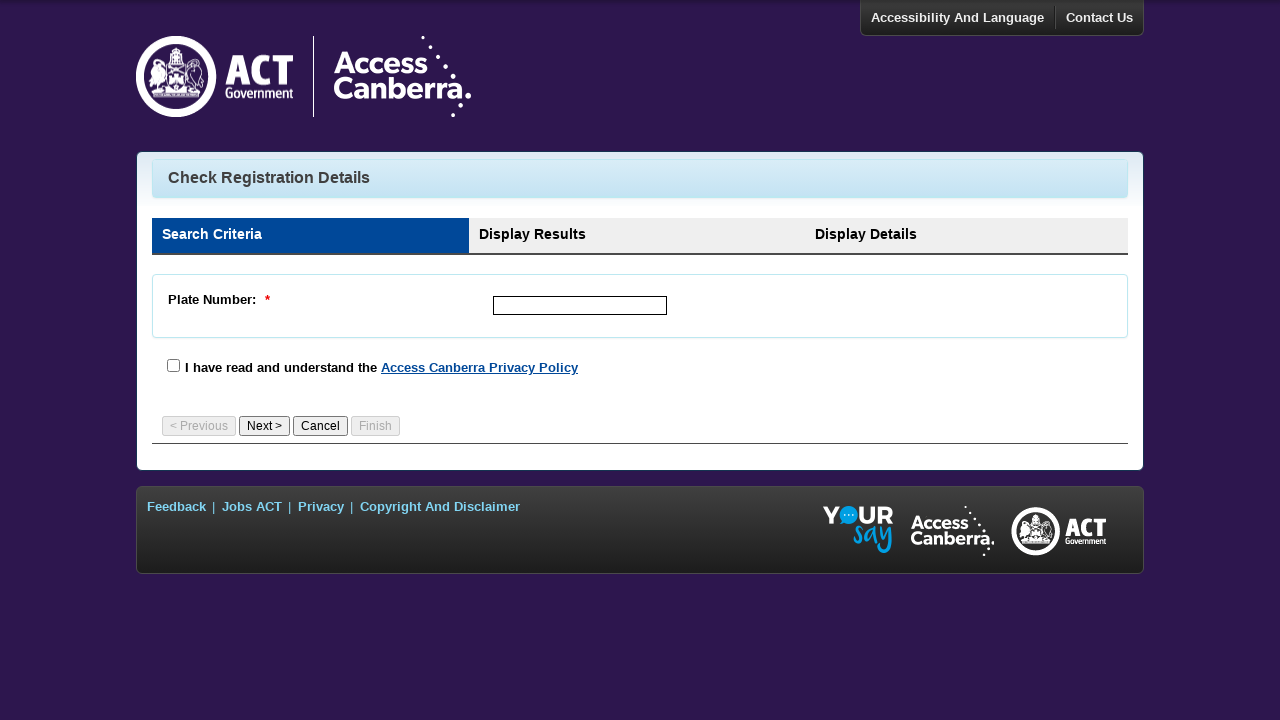

Waited for ACT rego page to load
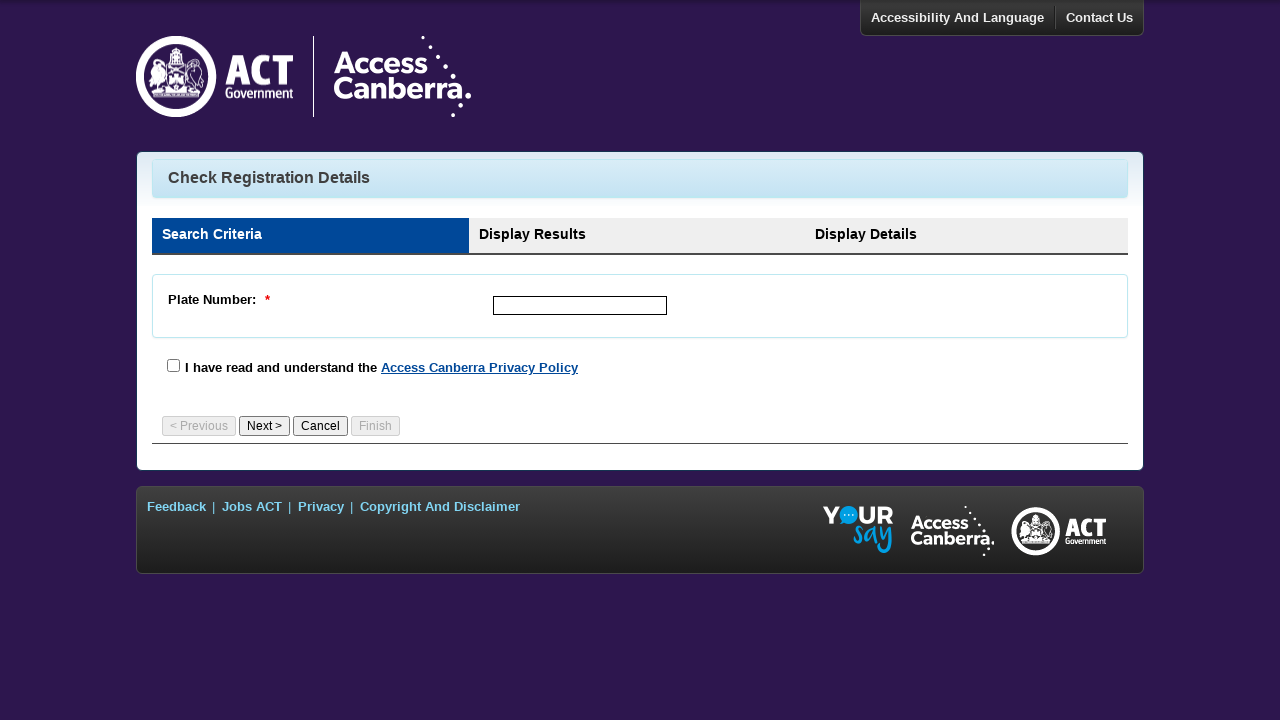

Entered plate number 'YXZ789' in the input field on #plateNumber
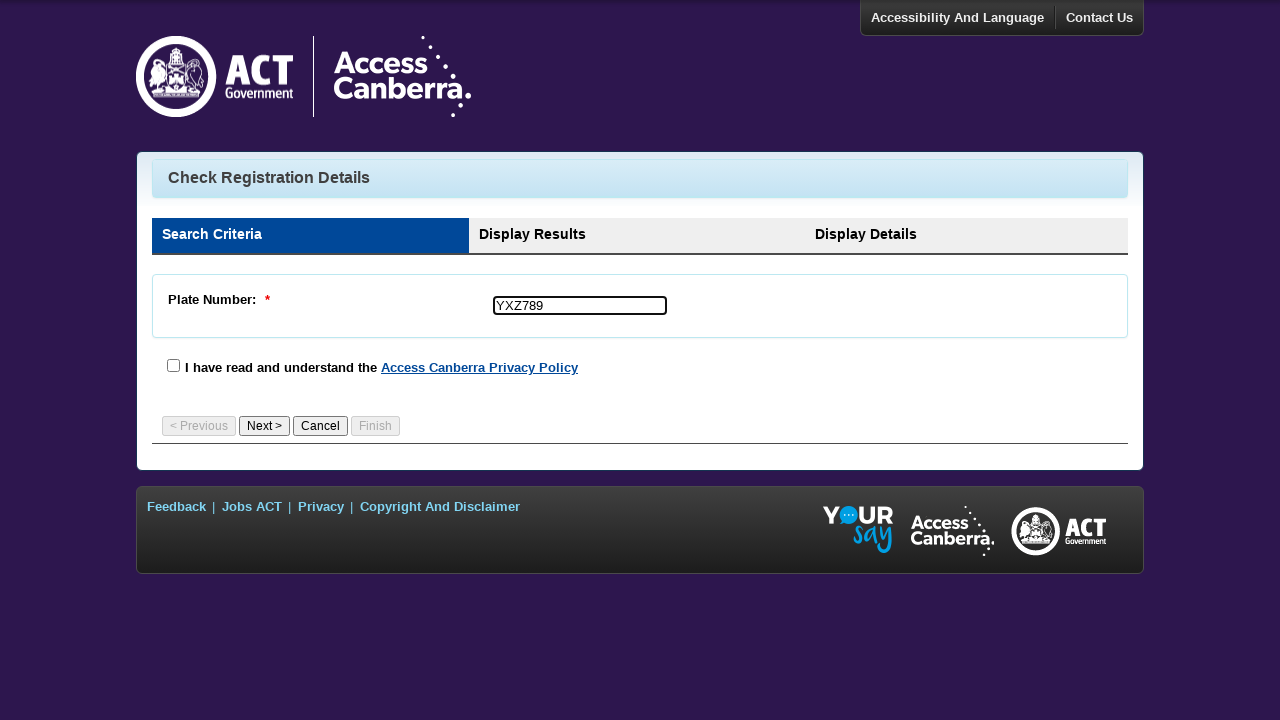

Accepted privacy terms by clicking checkbox at (174, 365) on #privacyCheck
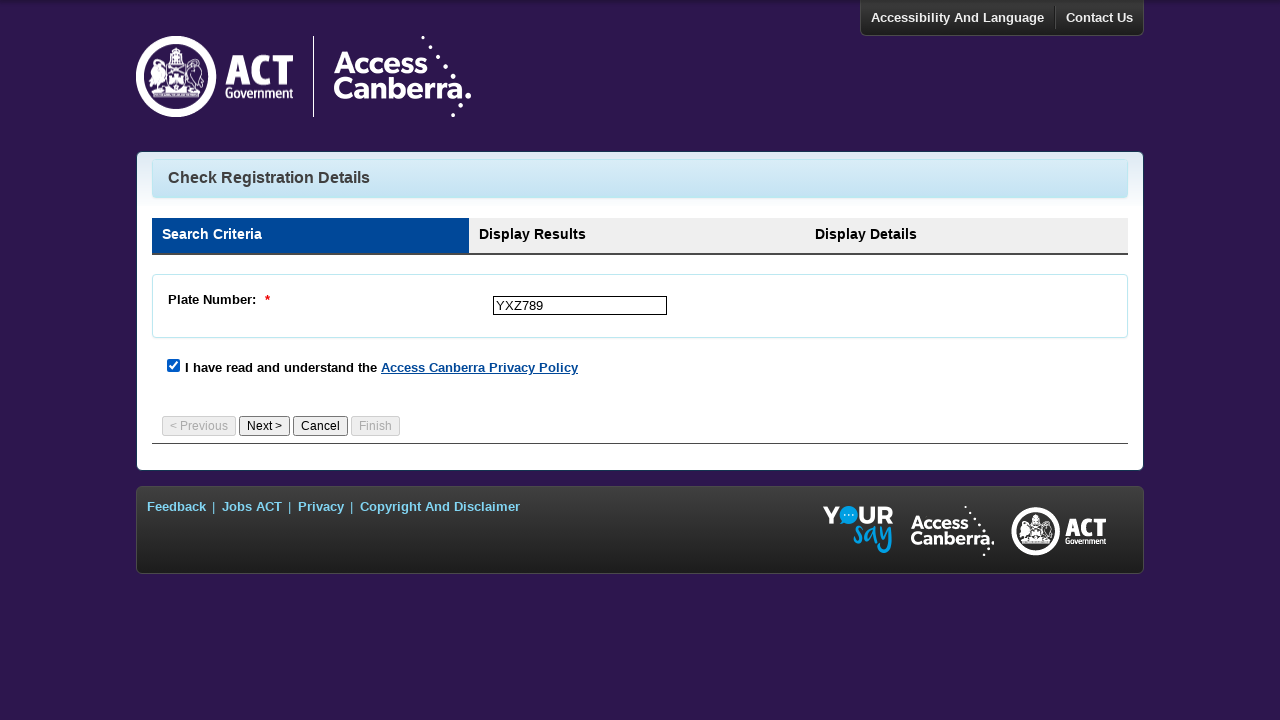

Clicked search/next button to submit form at (264, 426) on #id3
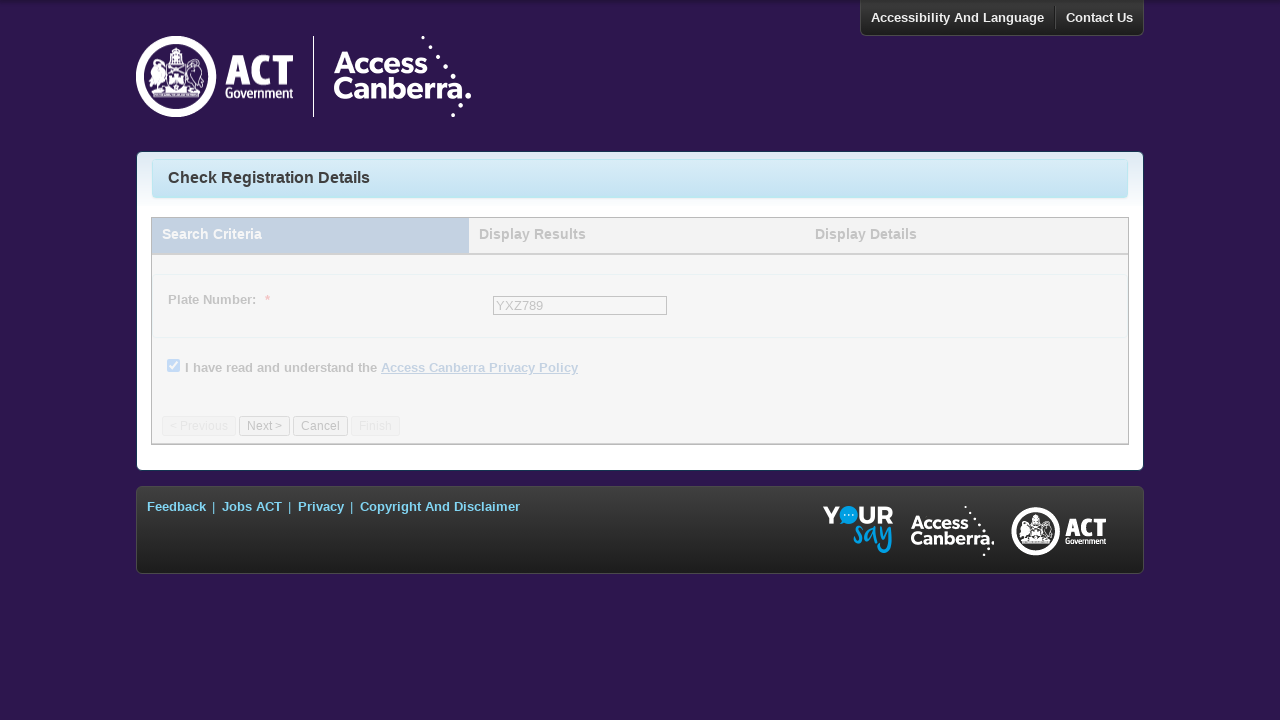

Waited for registration lookup results to load
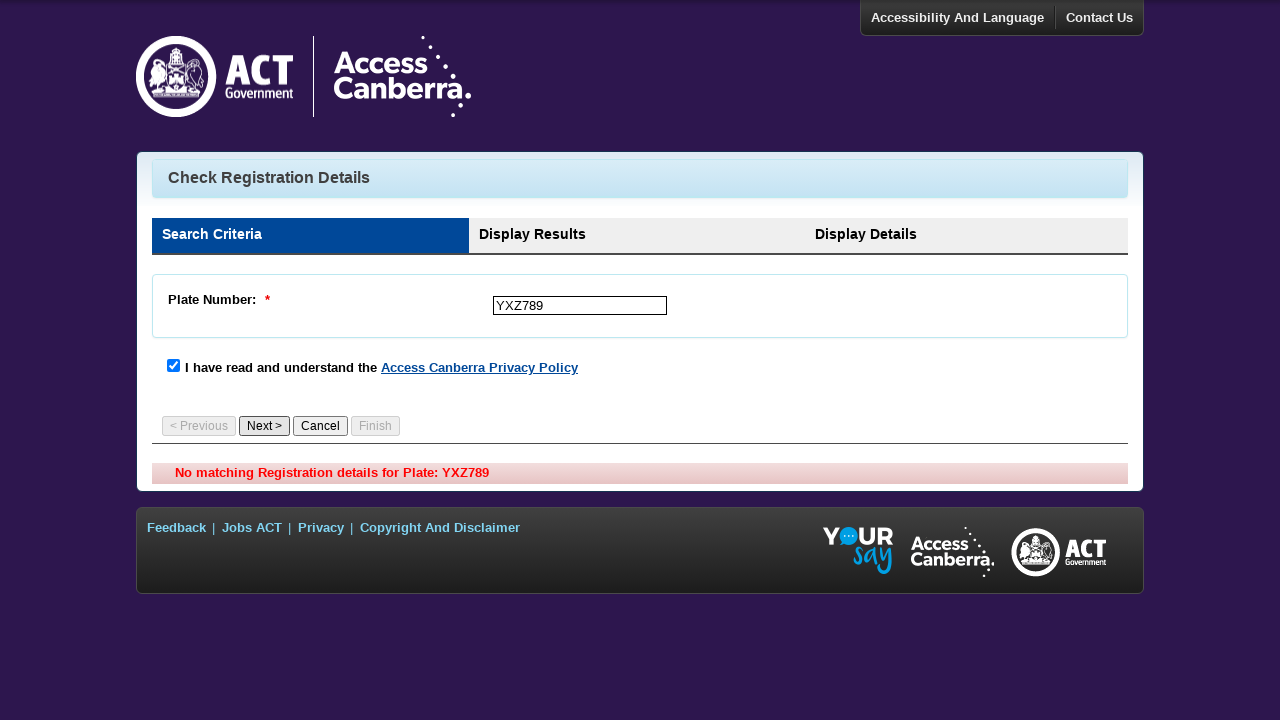

Registration status result or error message appeared
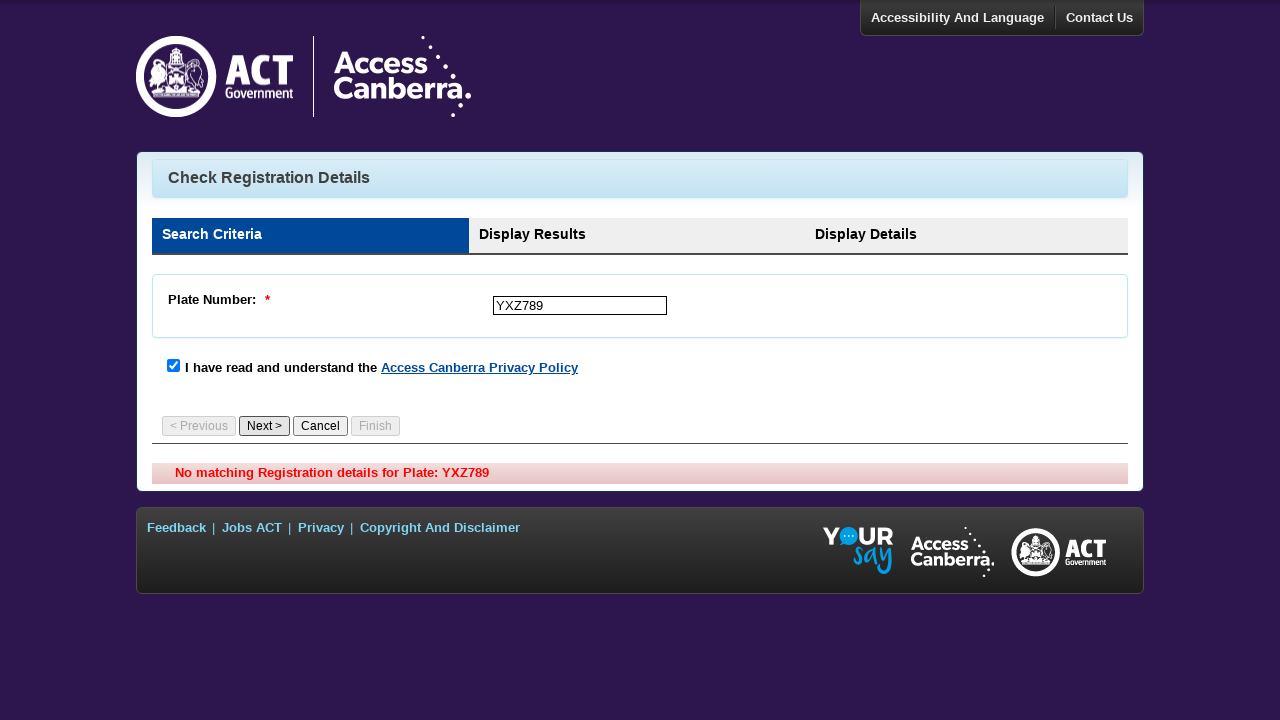

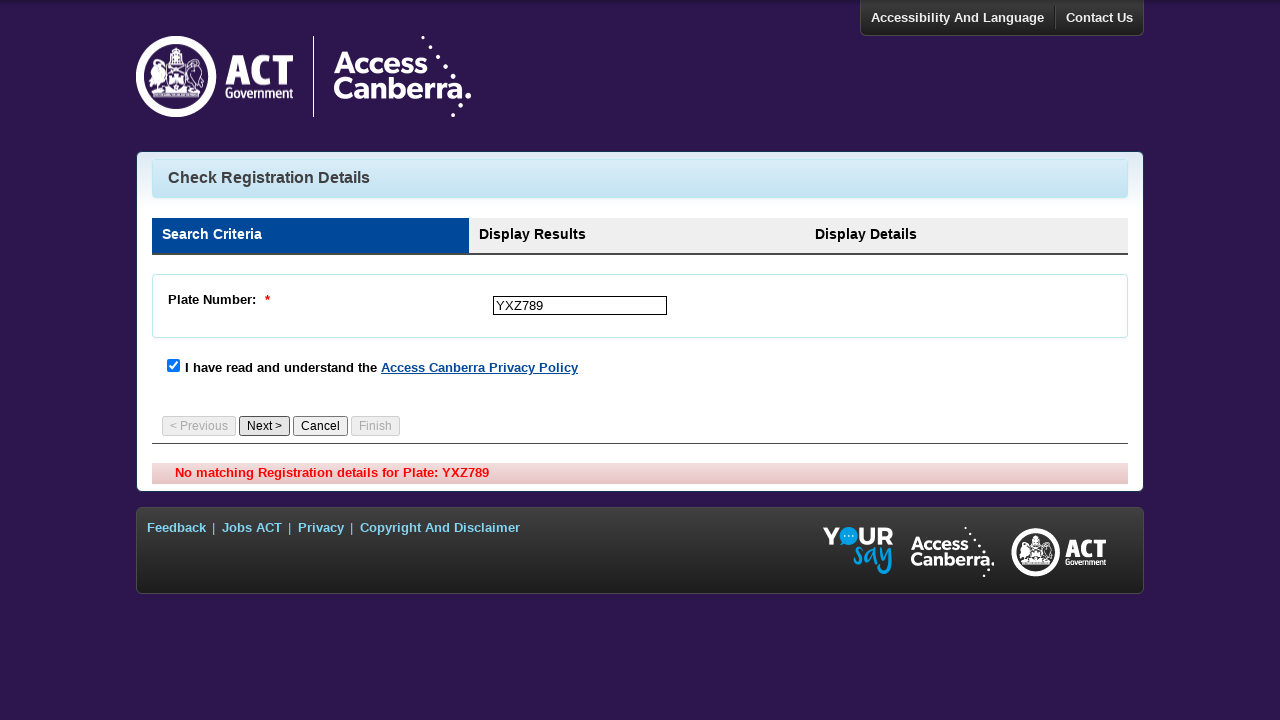